Tests drag and drop functionality by dragging a source element and dropping it onto a target element within an iframe

Starting URL: https://jqueryui.com/droppable/

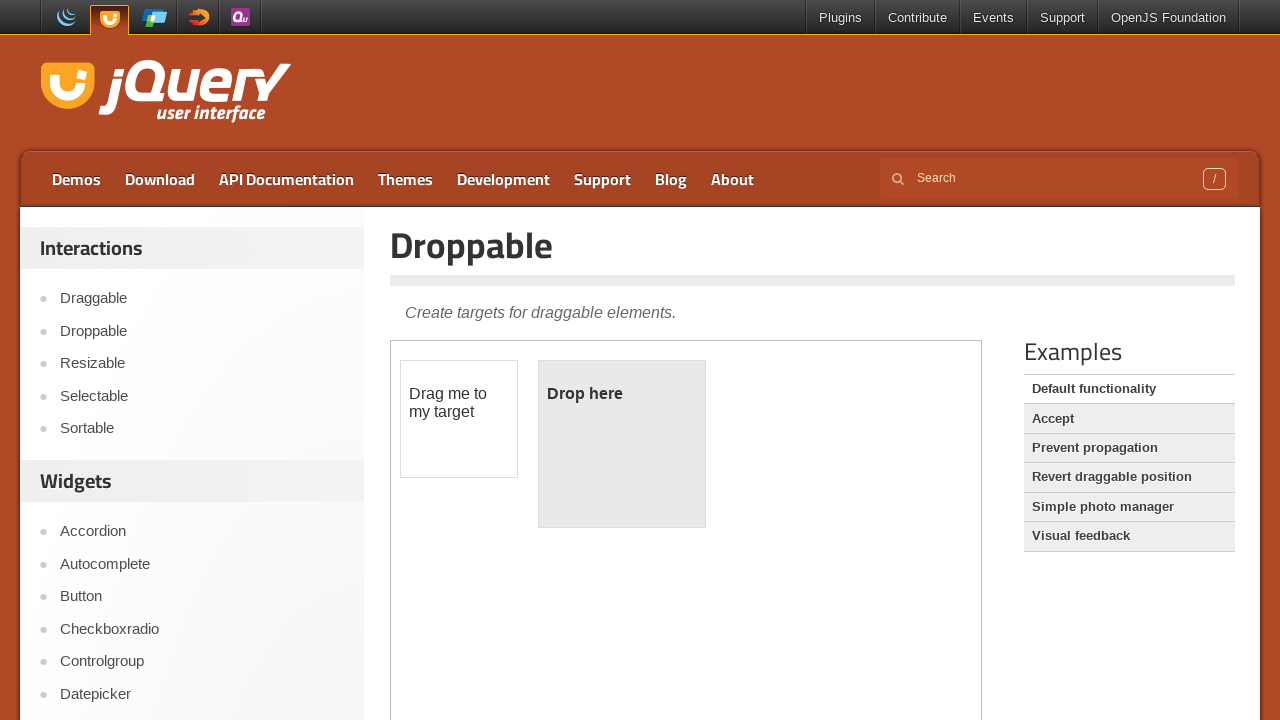

Located iframe containing drag and drop elements
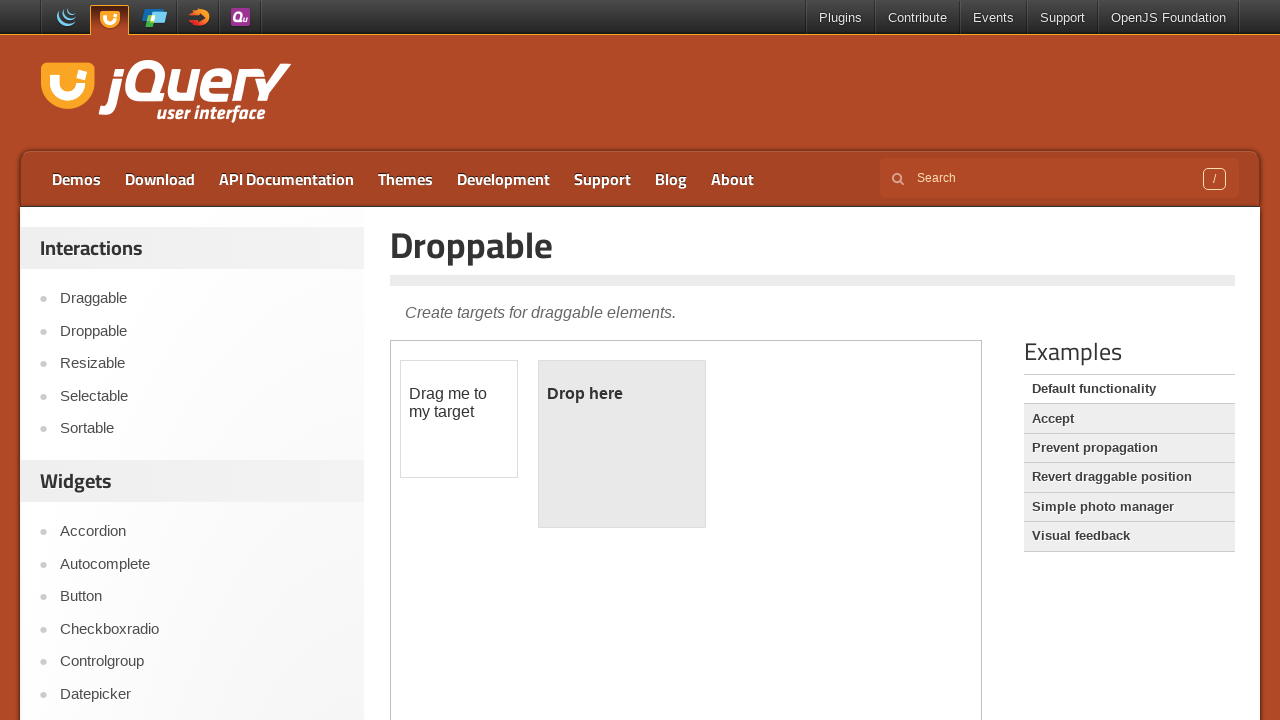

Located draggable source element
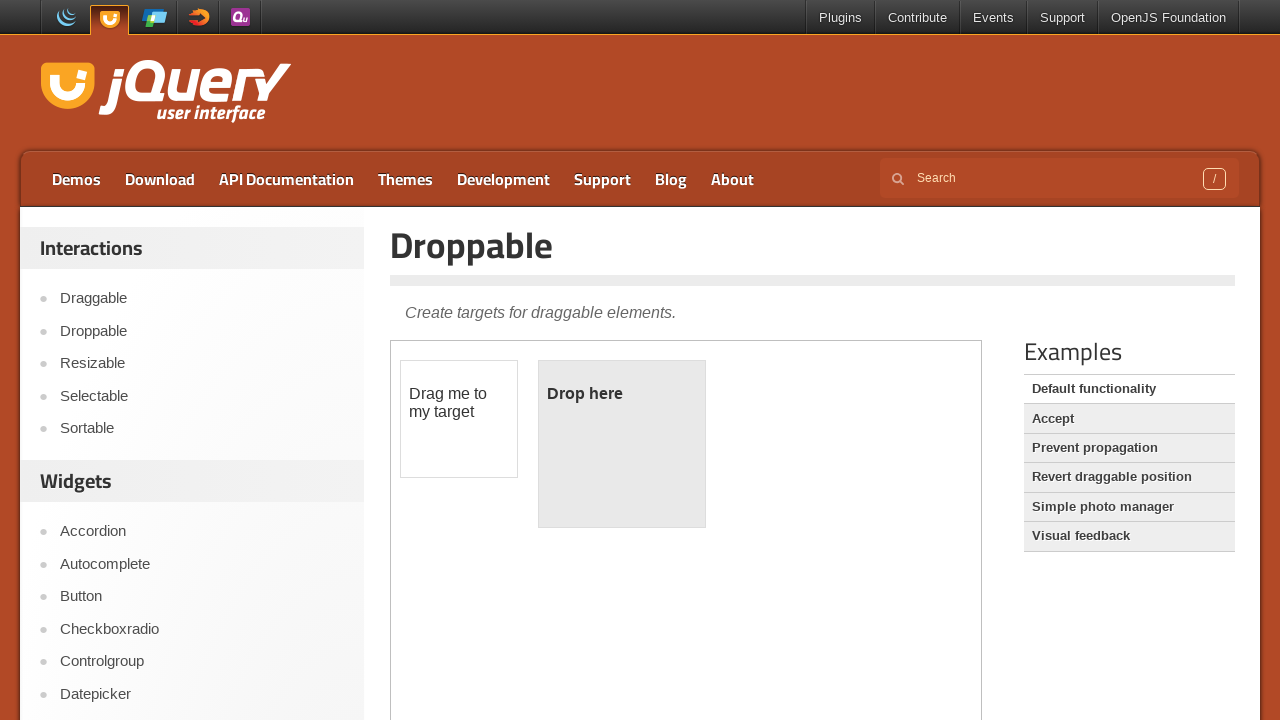

Located droppable target element
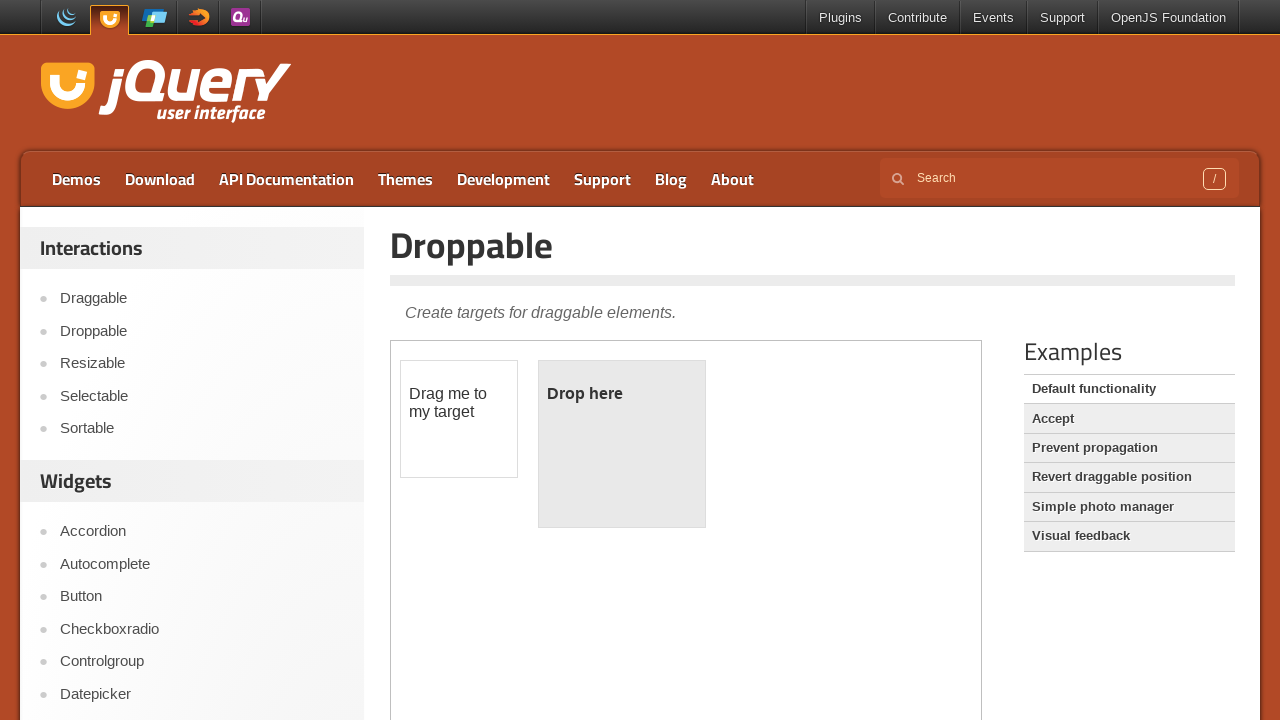

Dragged source element and dropped it onto target element at (622, 444)
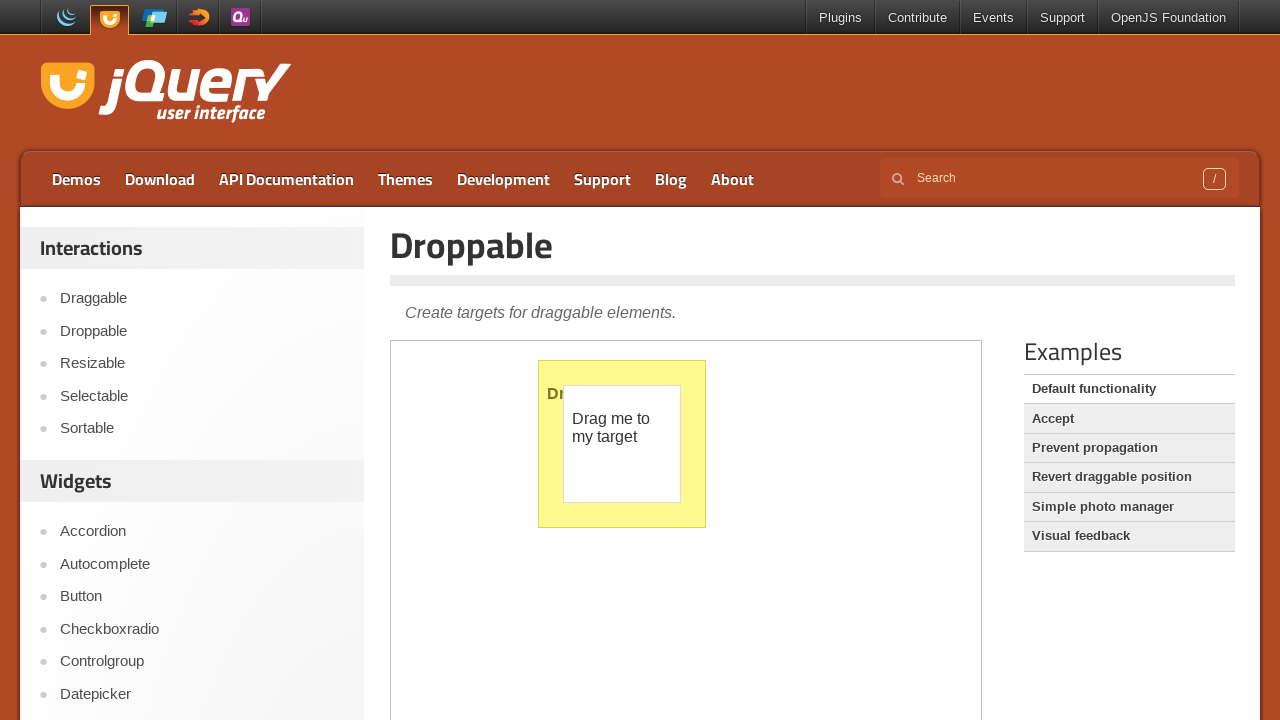

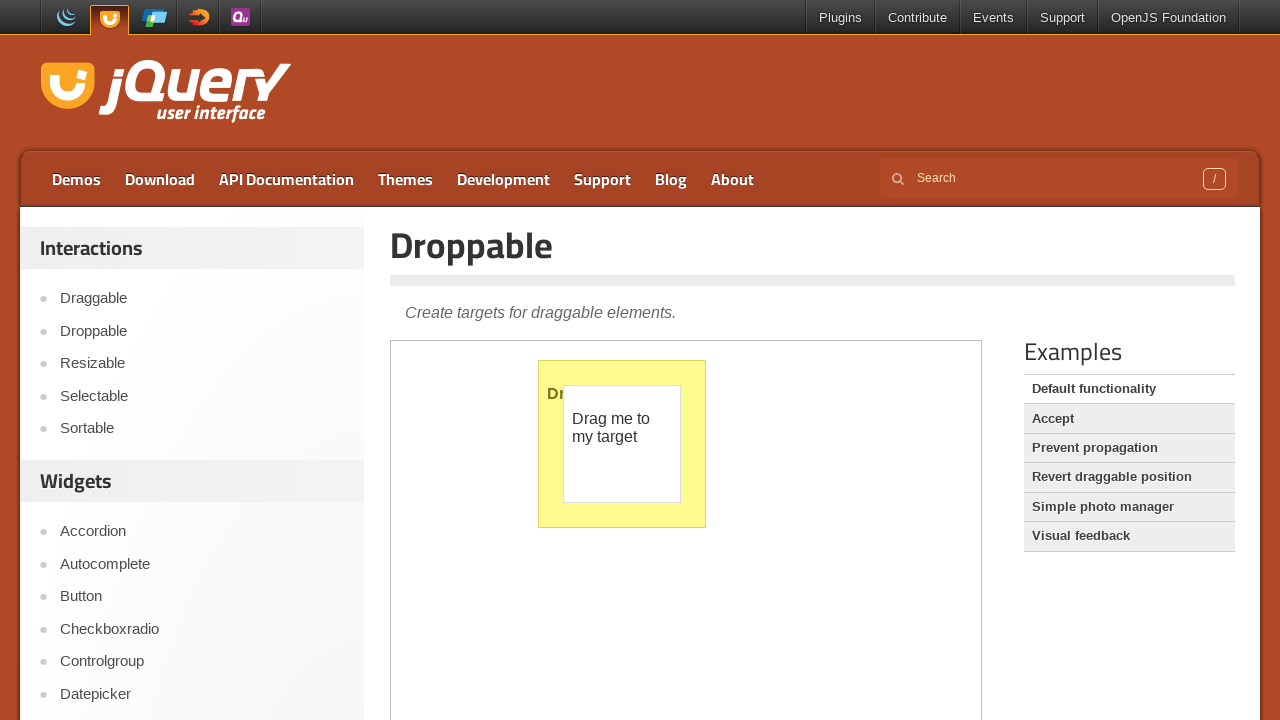